Solves a mathematical problem by extracting a value from an image attribute, calculating a formula, and submitting the result along with checkbox and radio button selections

Starting URL: http://suninjuly.github.io/get_attribute.html

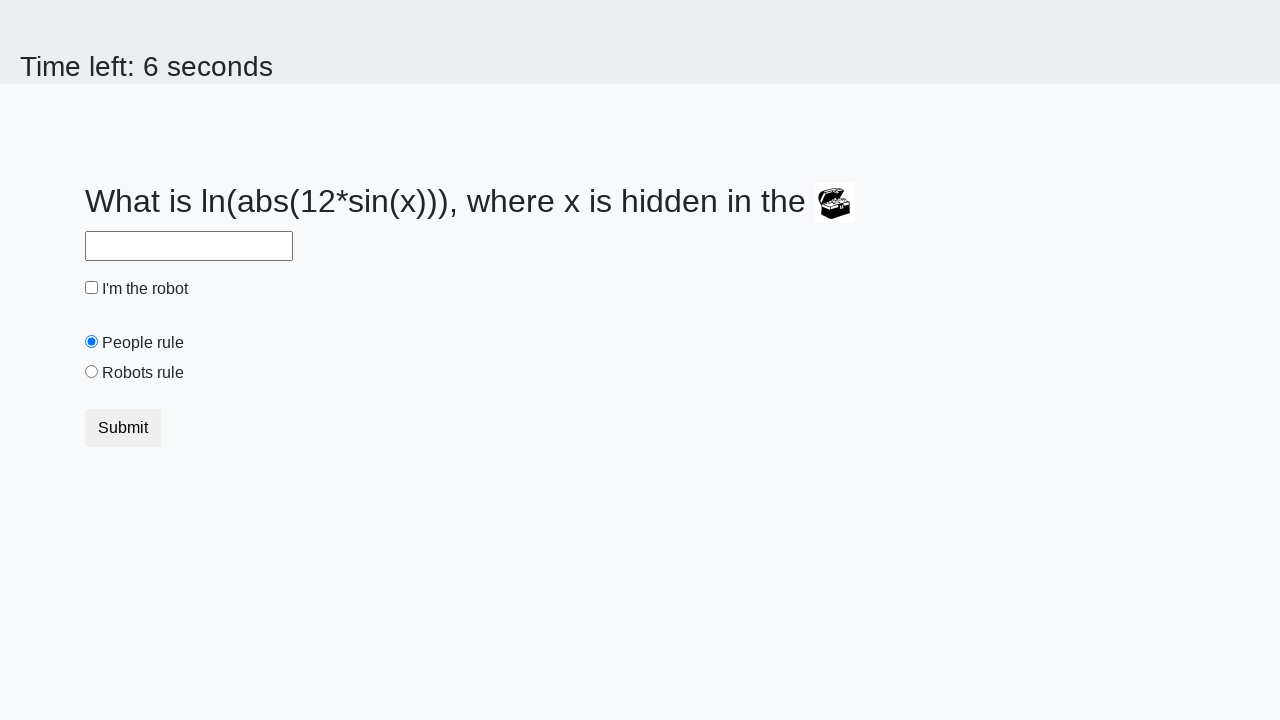

Located treasure image element
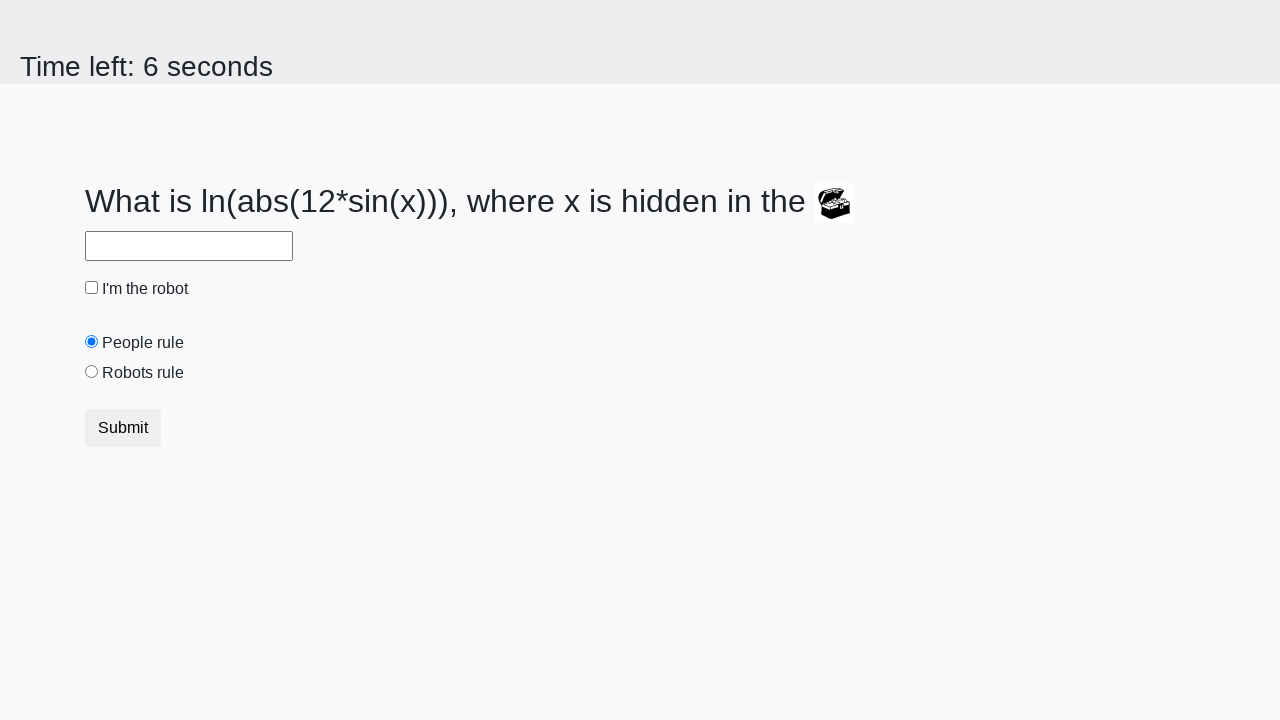

Extracted valuex attribute from treasure image
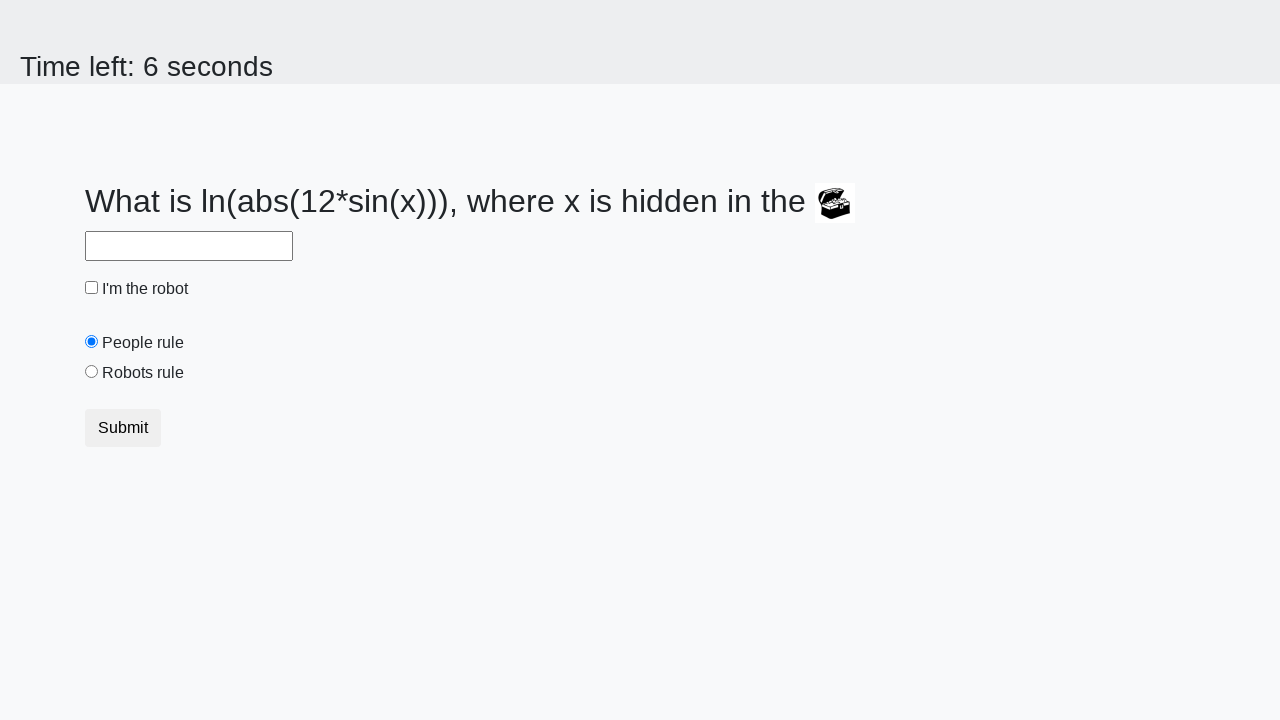

Calculated mathematical formula: y = log(abs(12*sin(424))) = 0.31994964691100886
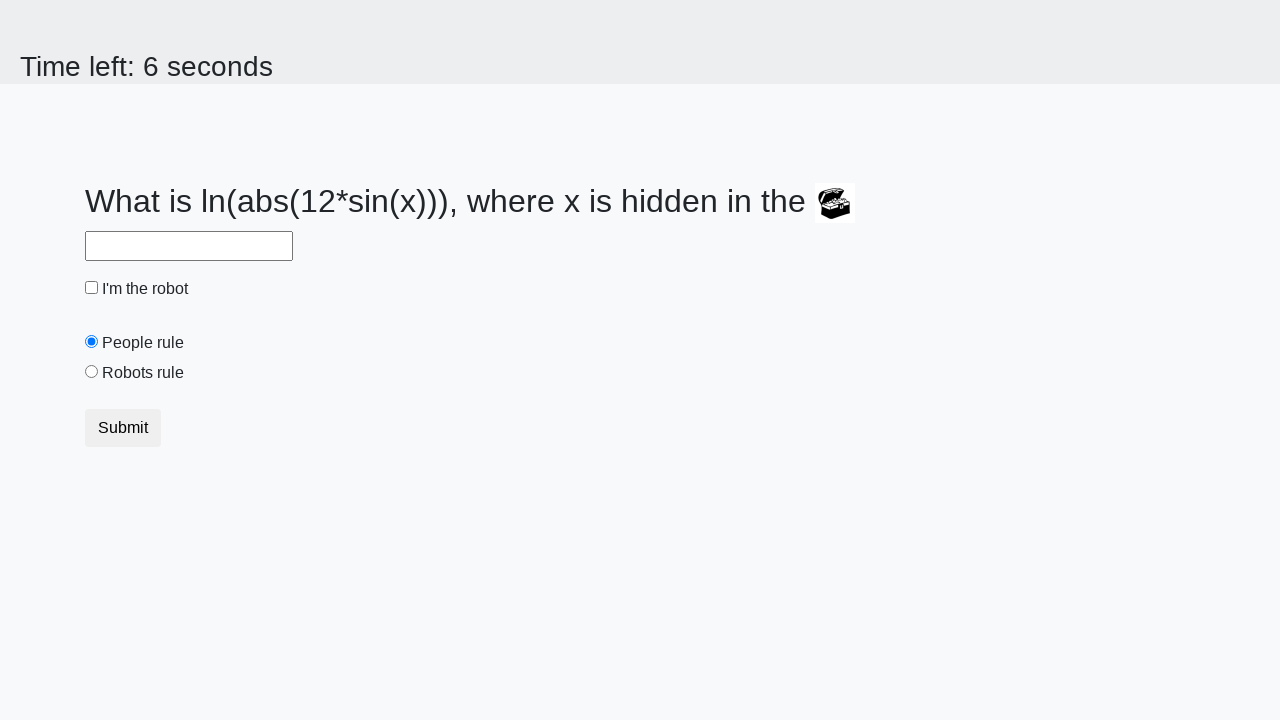

Filled answer field with calculated value: 0.31994964691100886 on #answer
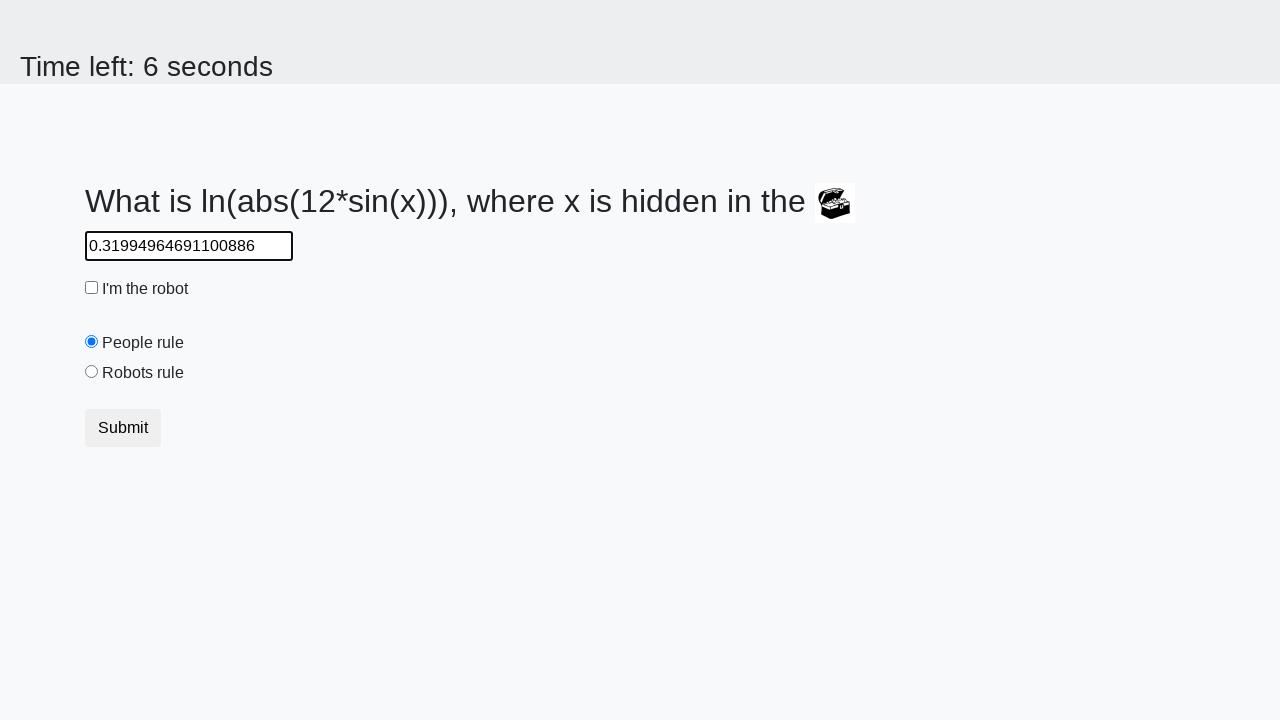

Checked the robot checkbox at (92, 288) on #robotCheckbox
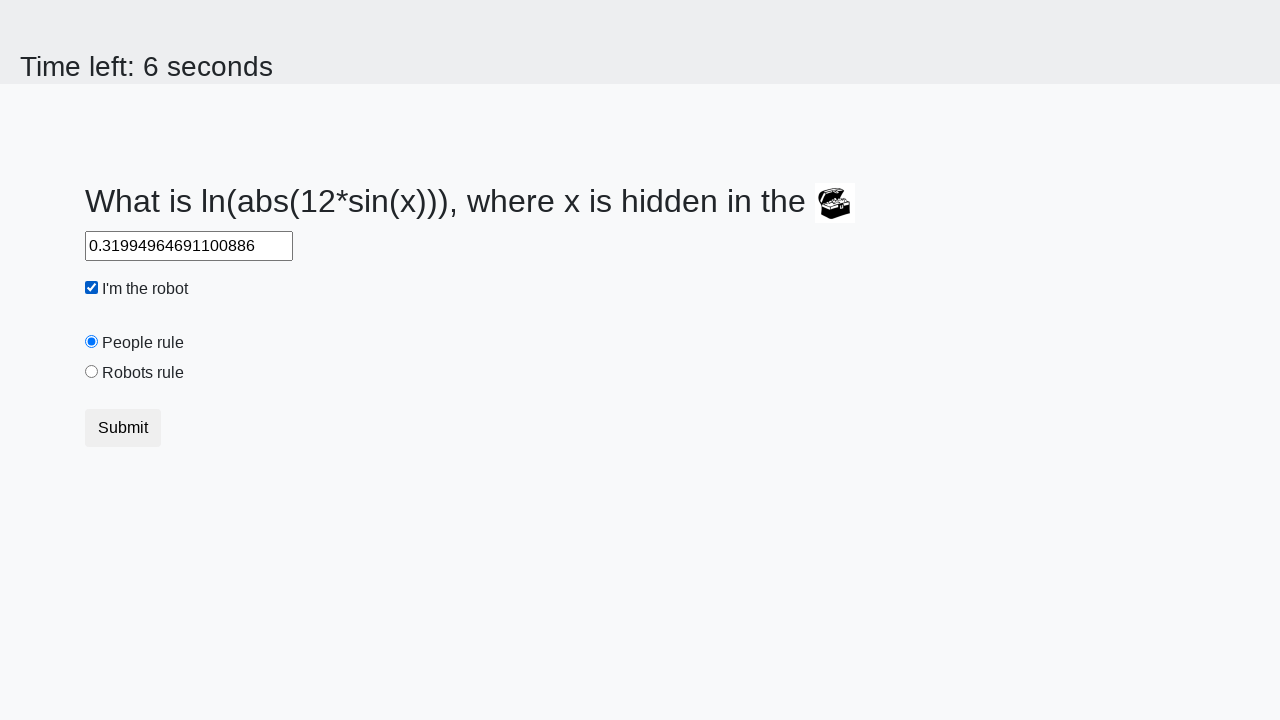

Selected 'Robots rule!' radio button at (92, 372) on #robotsRule
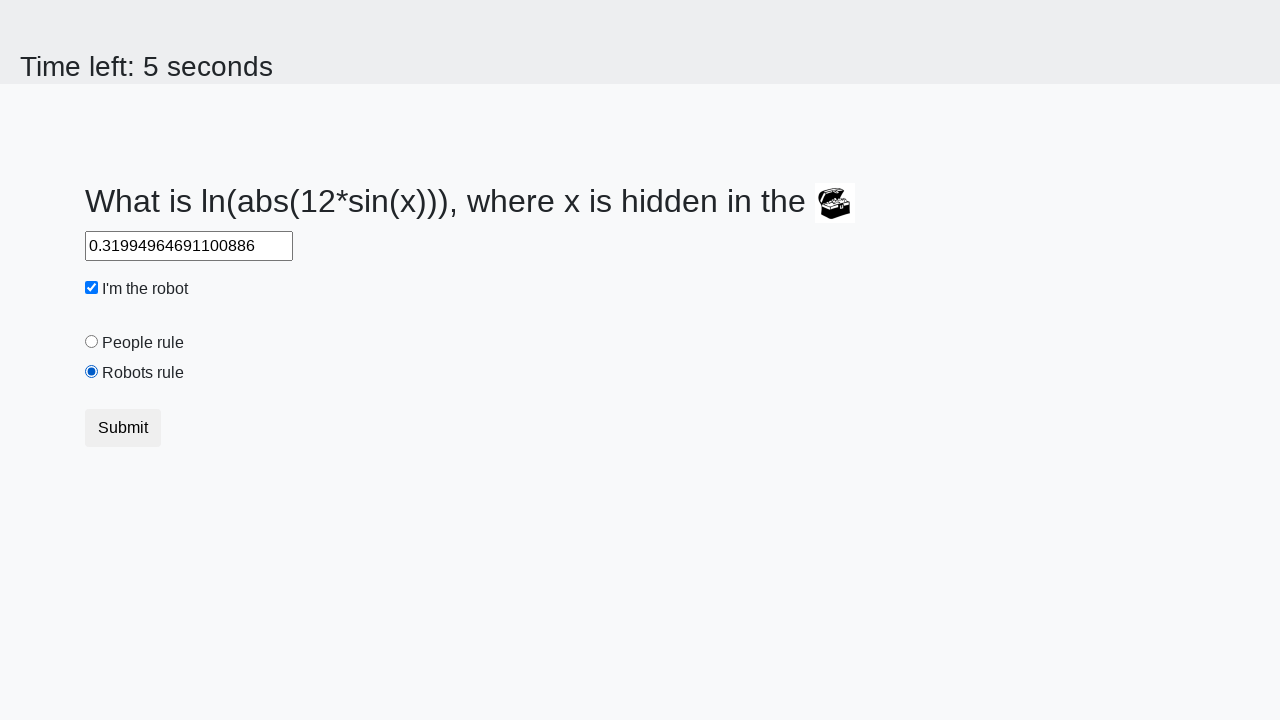

Clicked Submit button to submit the form at (123, 428) on button:text('Submit')
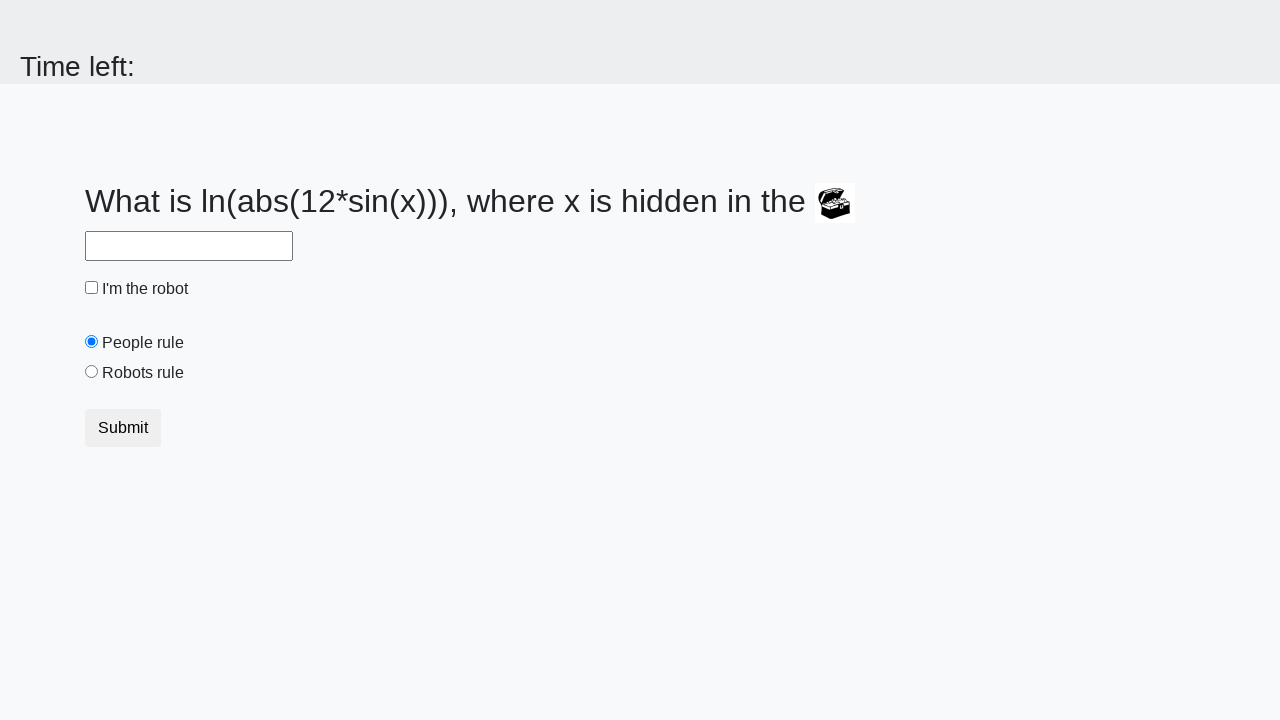

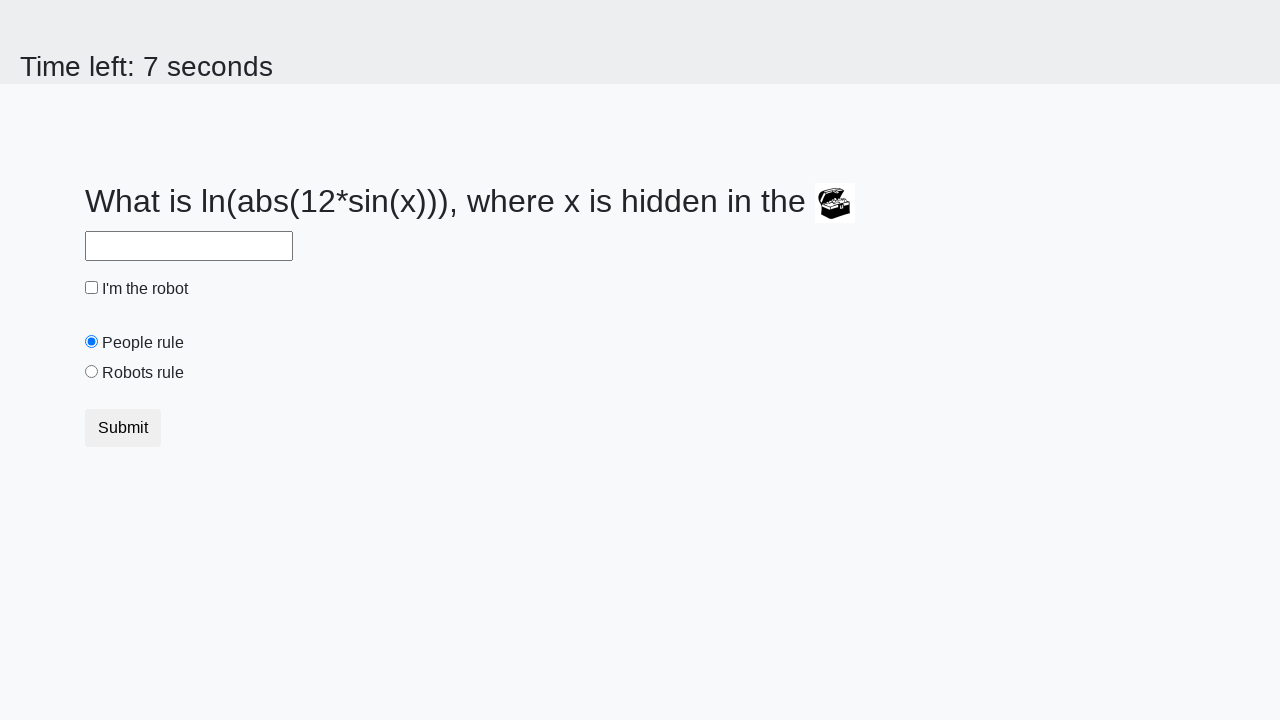